Tests jQuery UI sortable functionality by dragging and reordering list items within a sortable container

Starting URL: https://jqueryui.com/sortable/

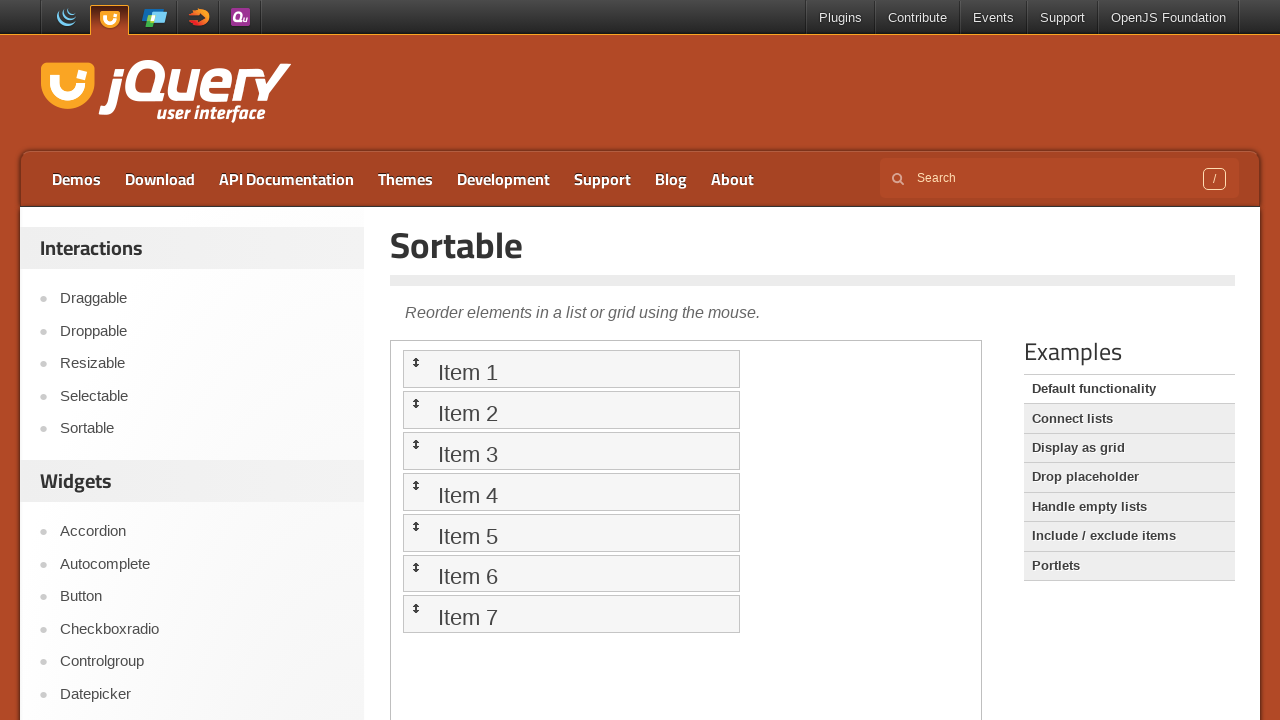

Located and switched to iframe containing sortable demo
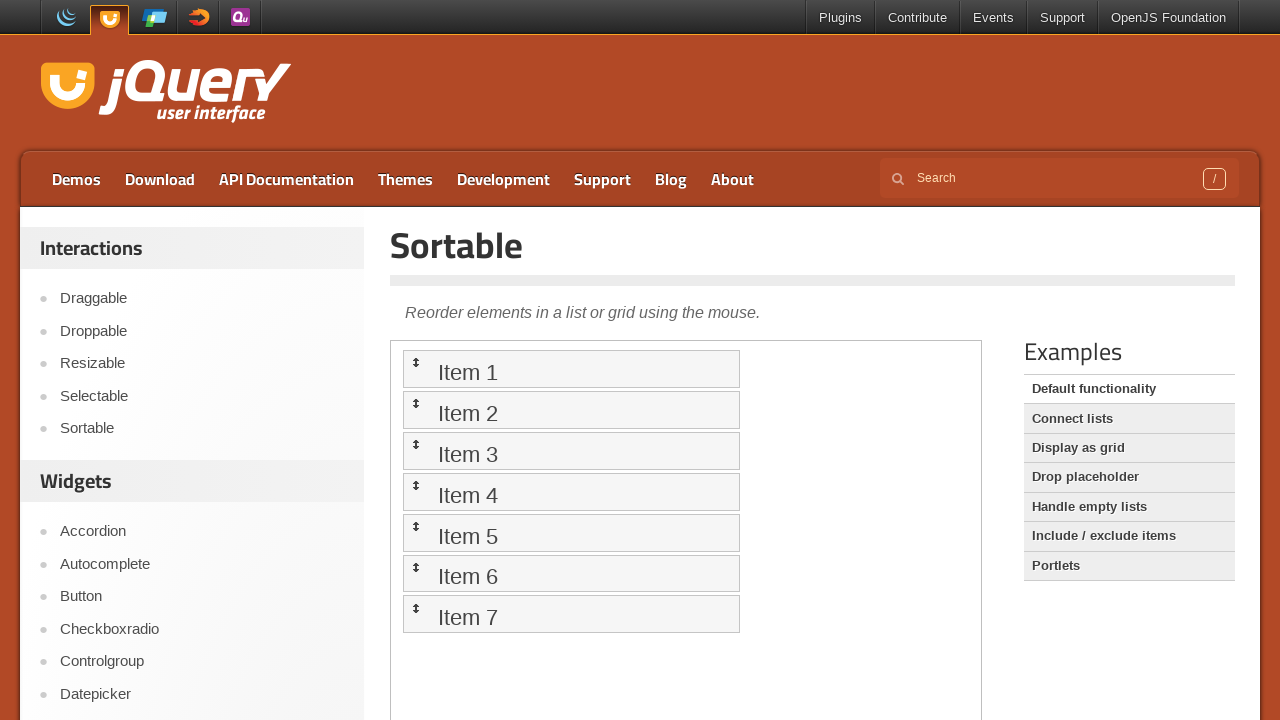

Located sortable list item 1
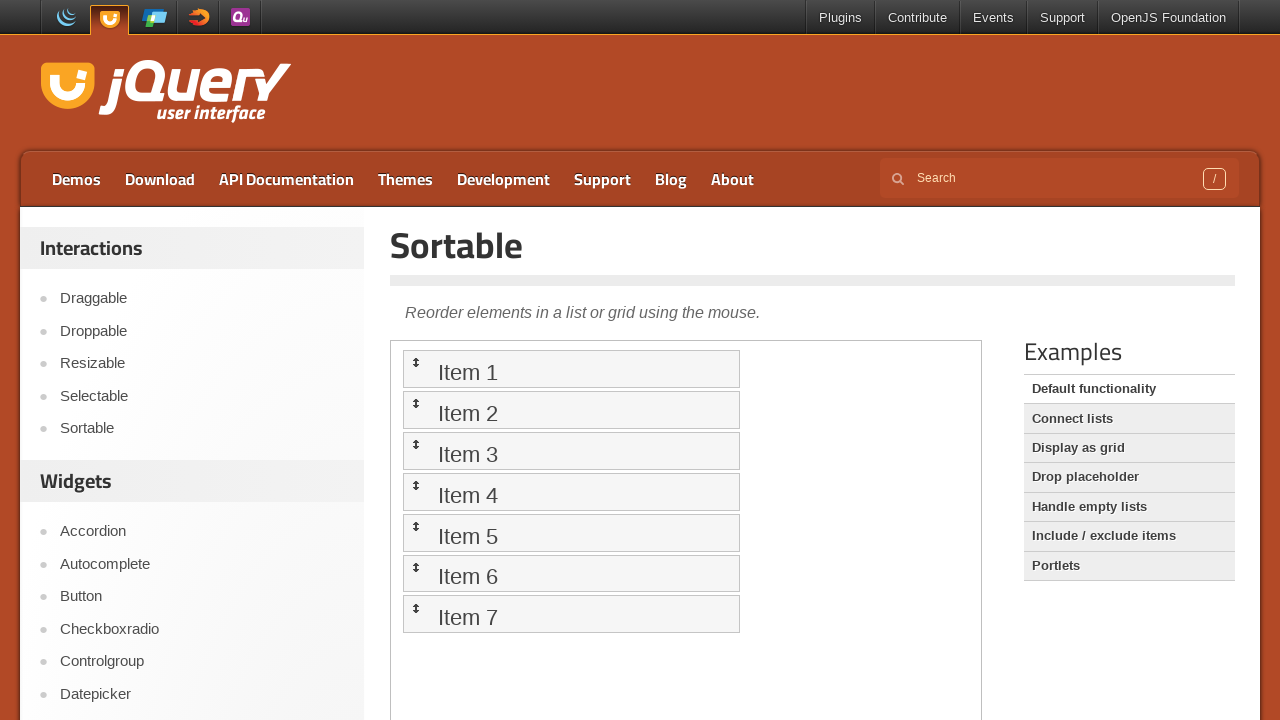

Located sortable list item 6
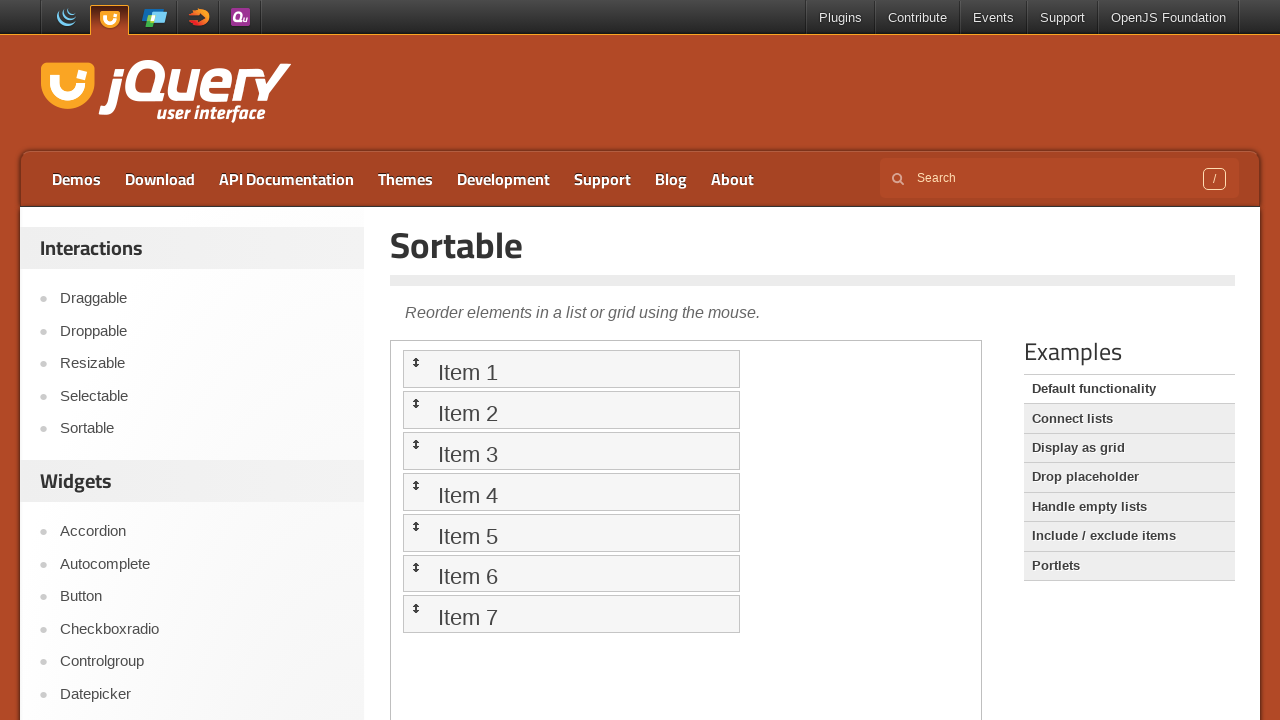

Located sortable list item 5
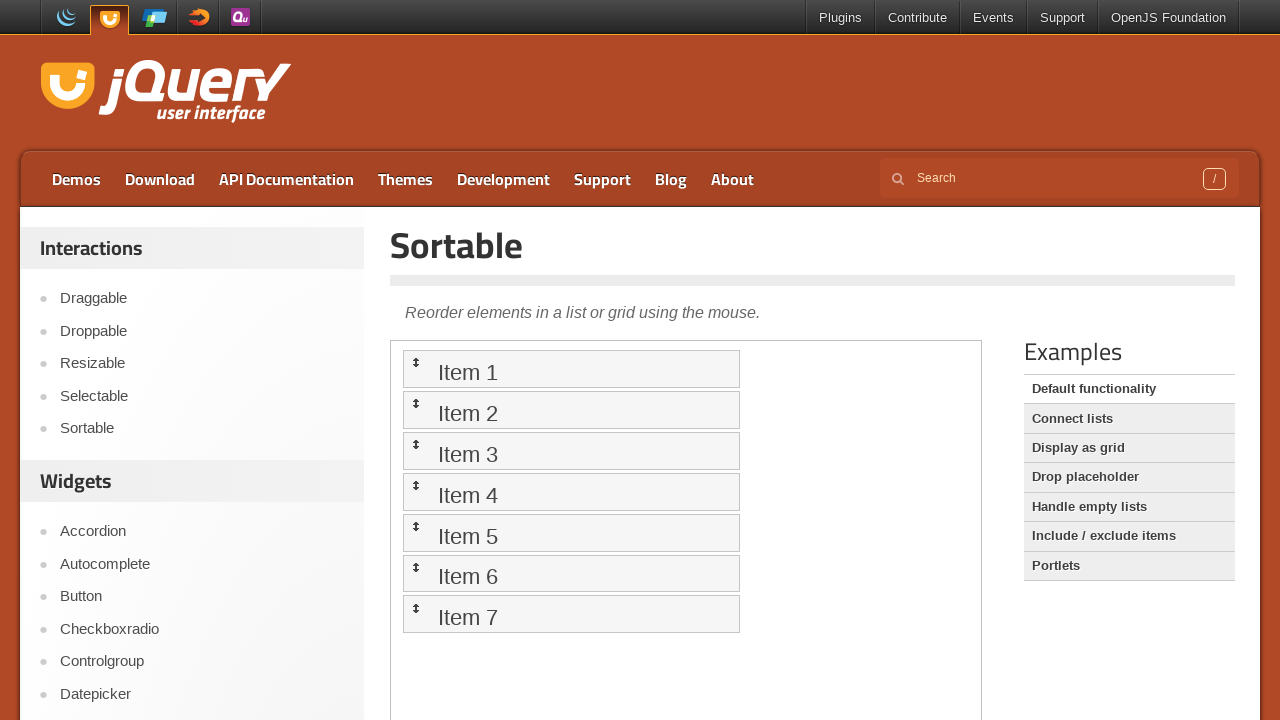

Located sortable list item 3
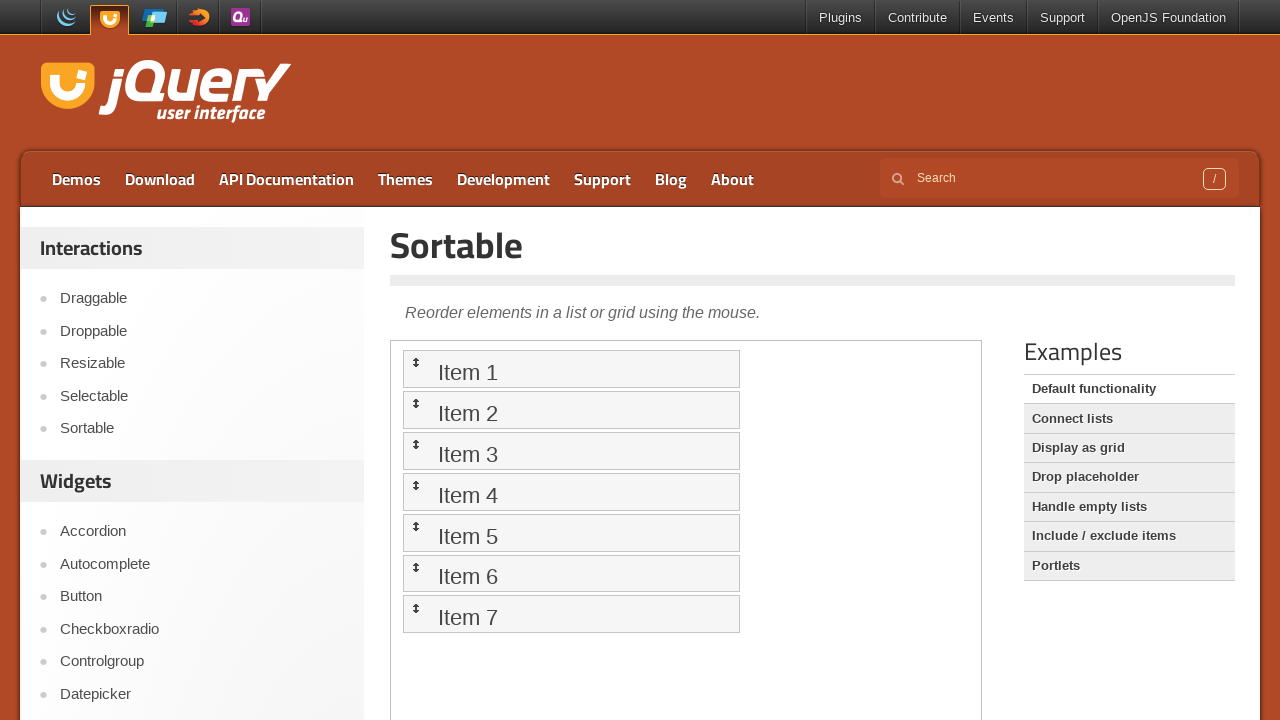

Dragged item 6 to position of item 1 at (571, 369)
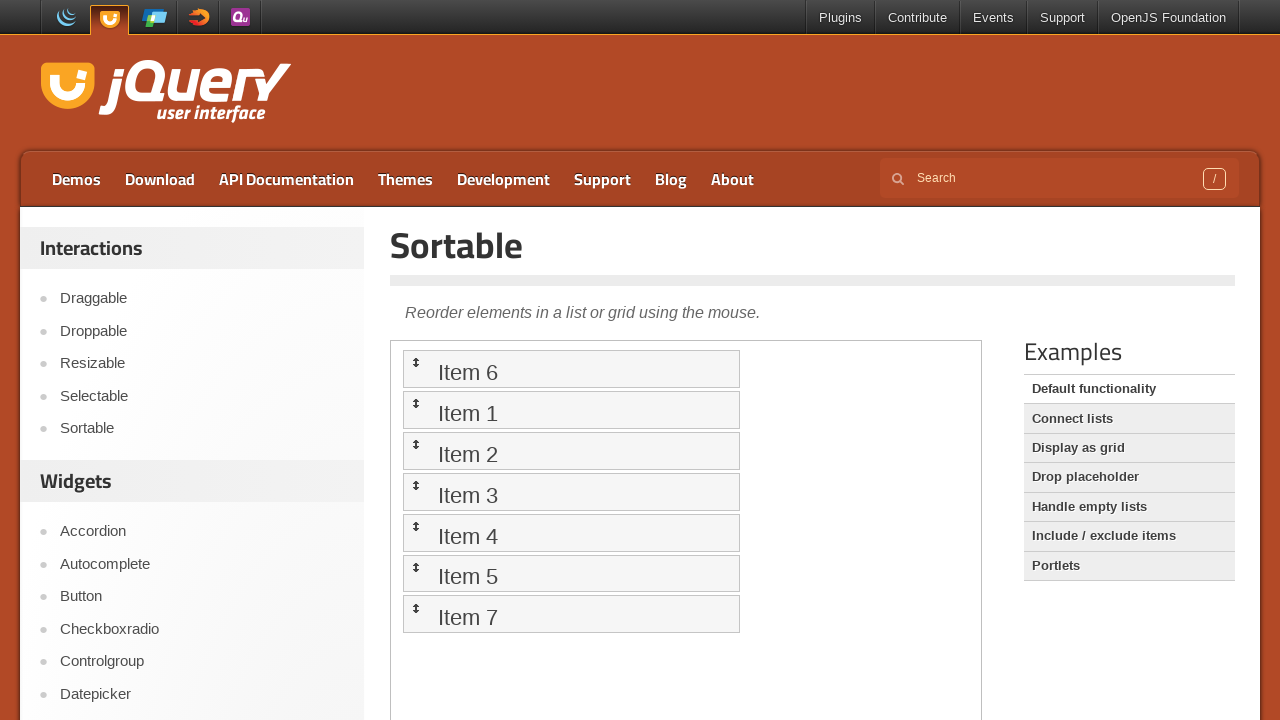

Waited 2 seconds between drag actions
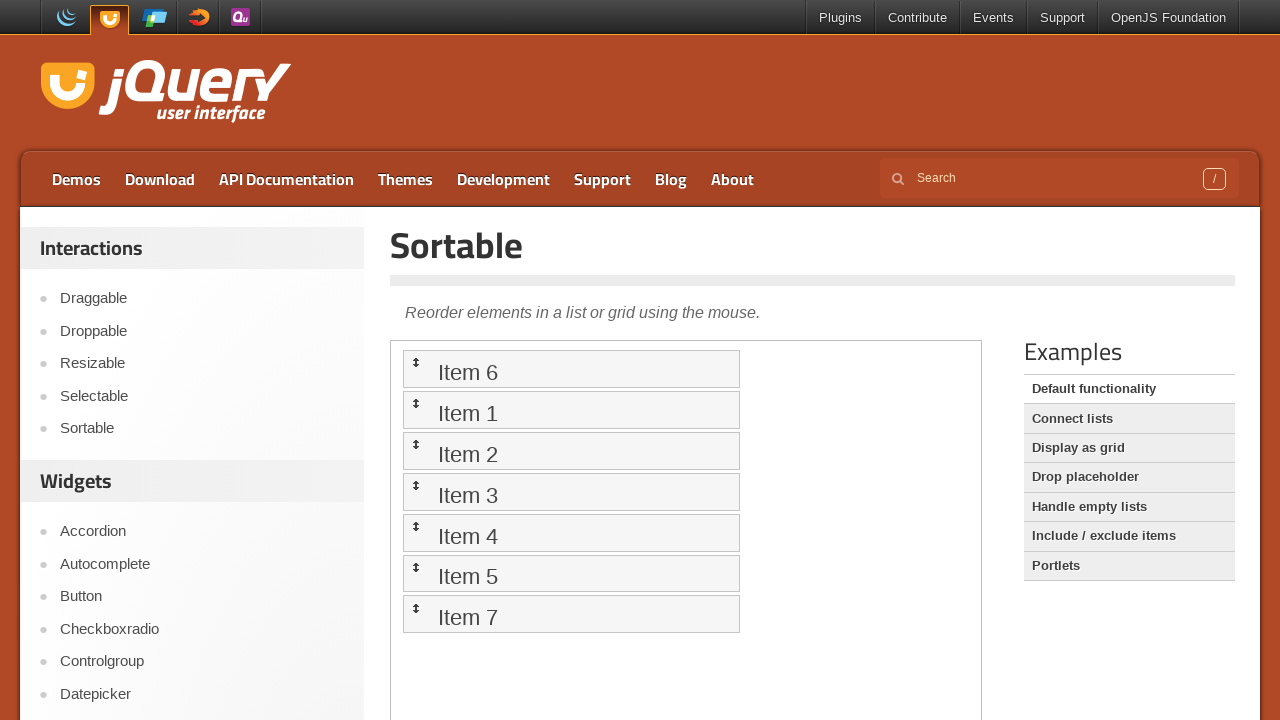

Dragged item 3 to position of item 5 at (571, 532)
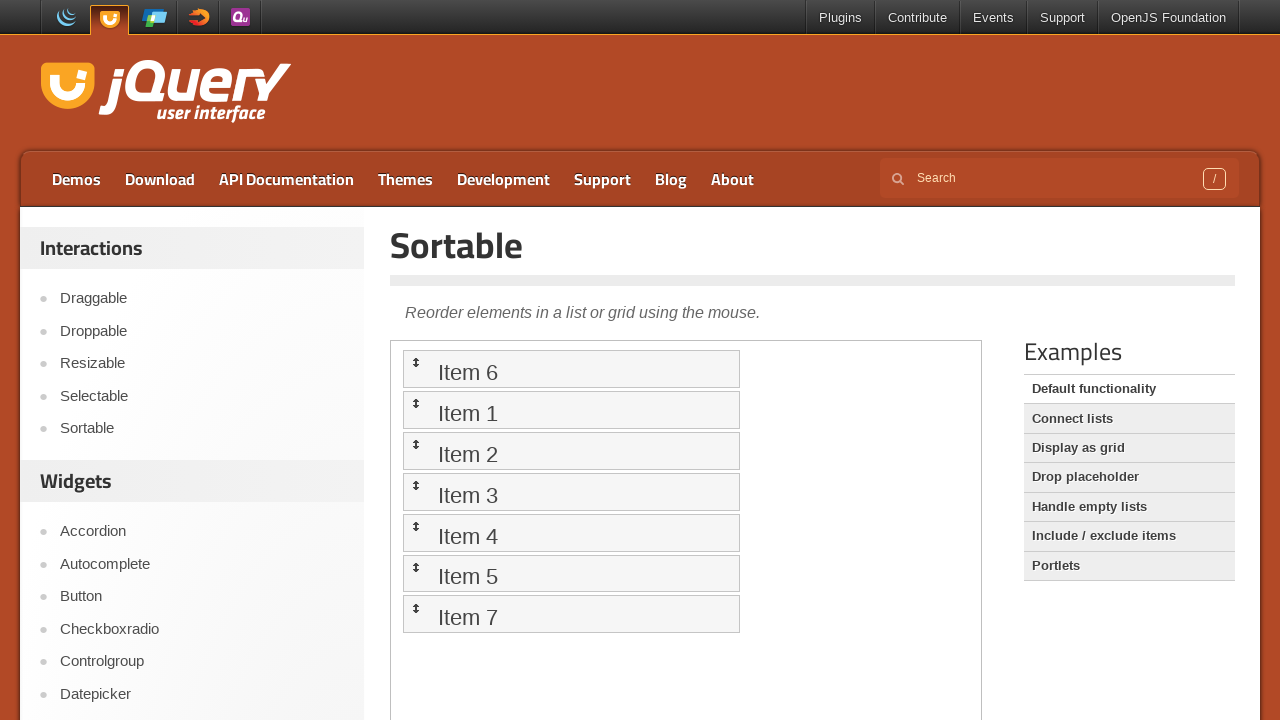

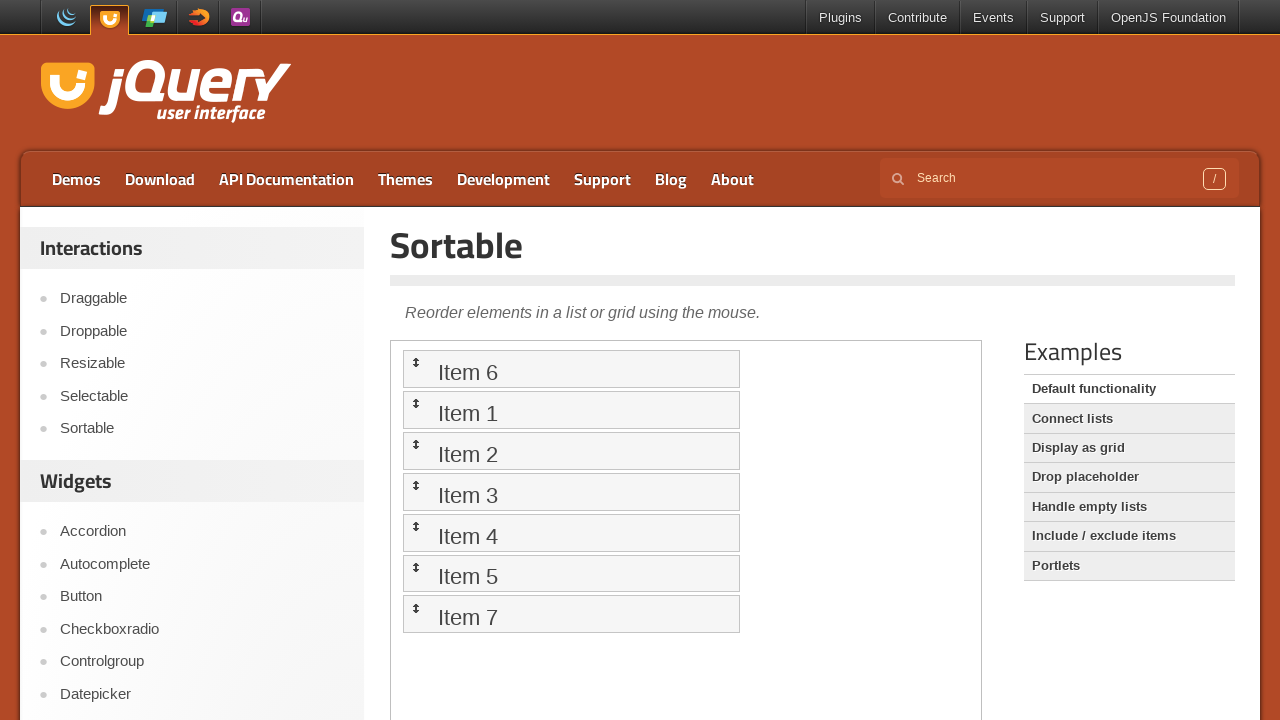